Tests Python.org search functionality by searching for "pycon" and verifying results are returned

Starting URL: http://www.python.org

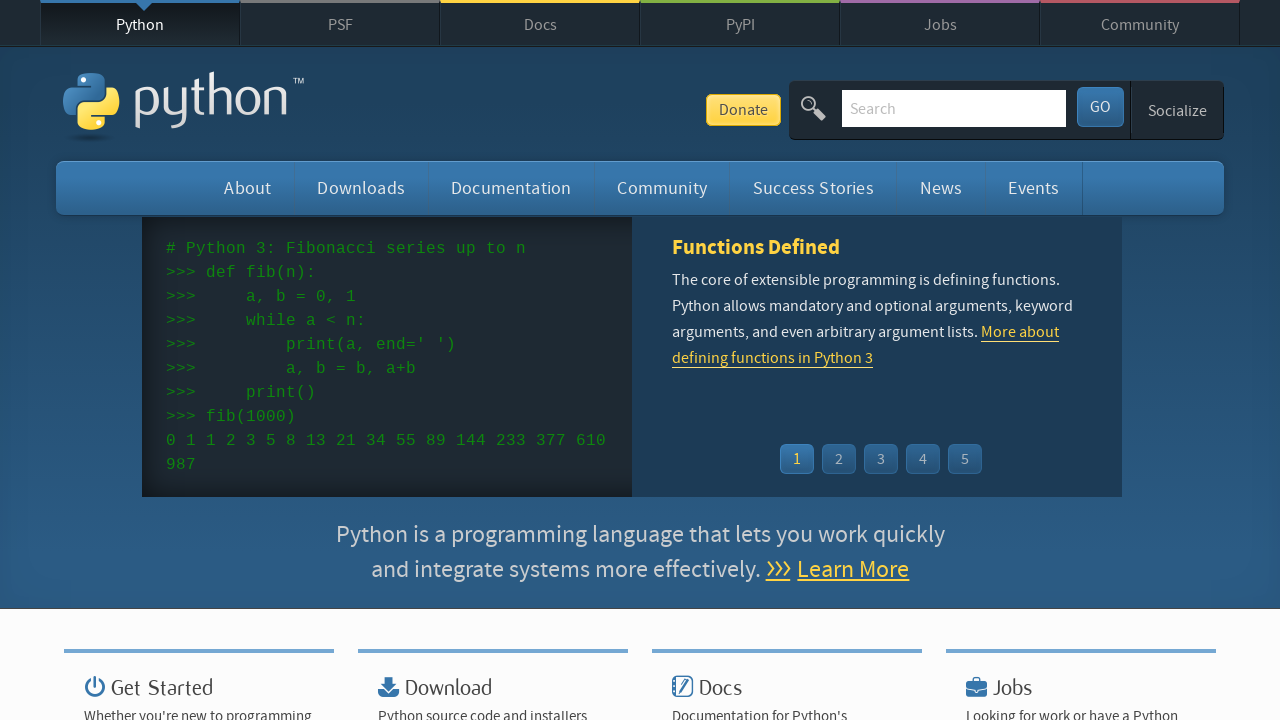

Verified 'Python' is in page title
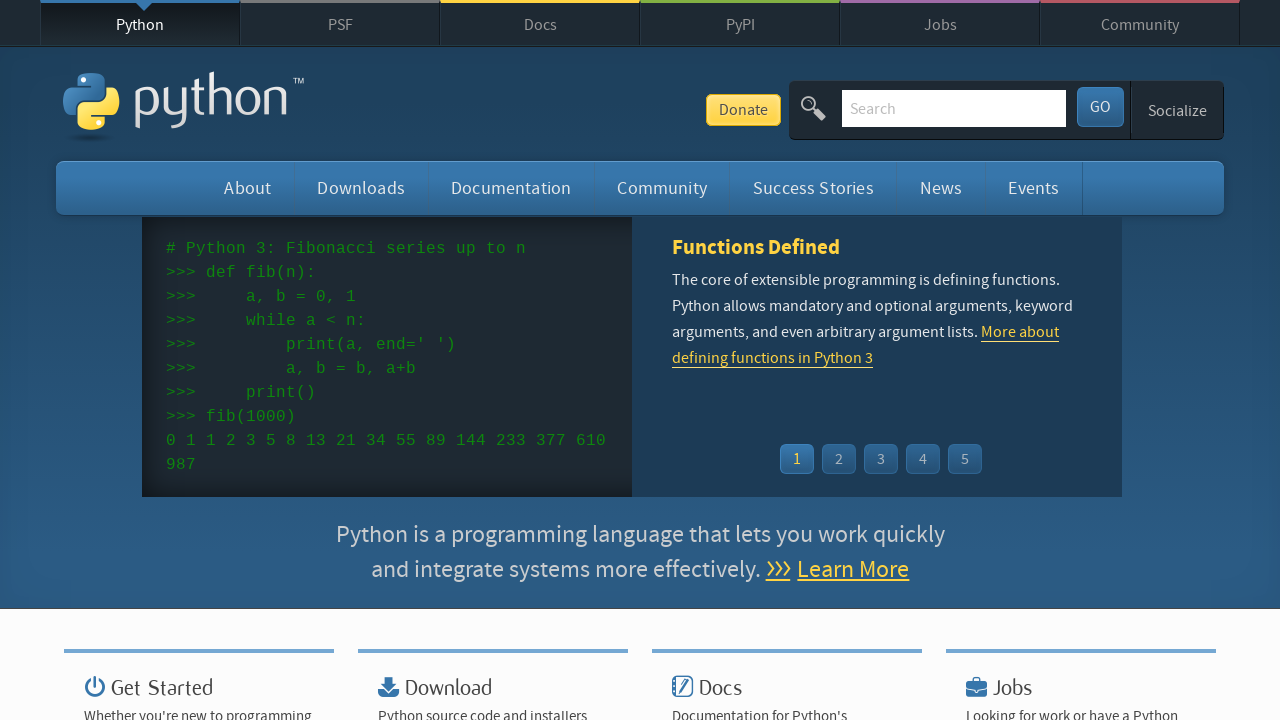

Filled search box with 'pycon' on input[name='q']
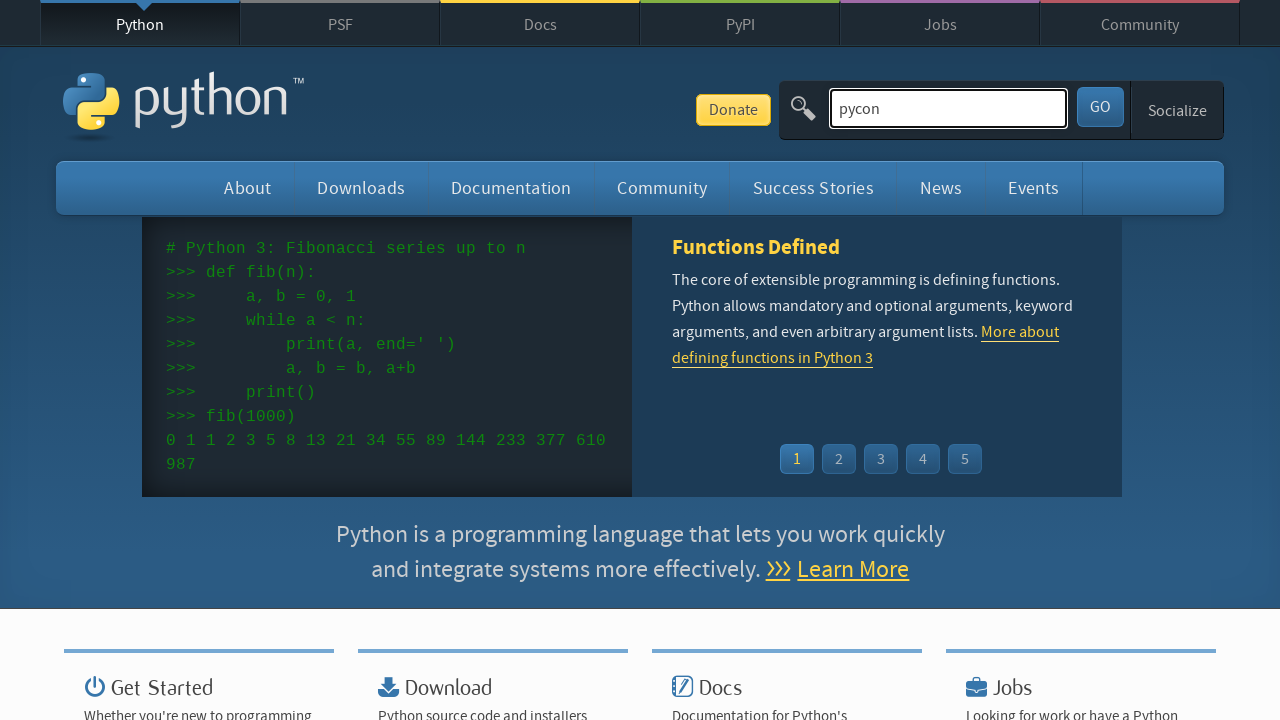

Pressed Enter to submit search query on input[name='q']
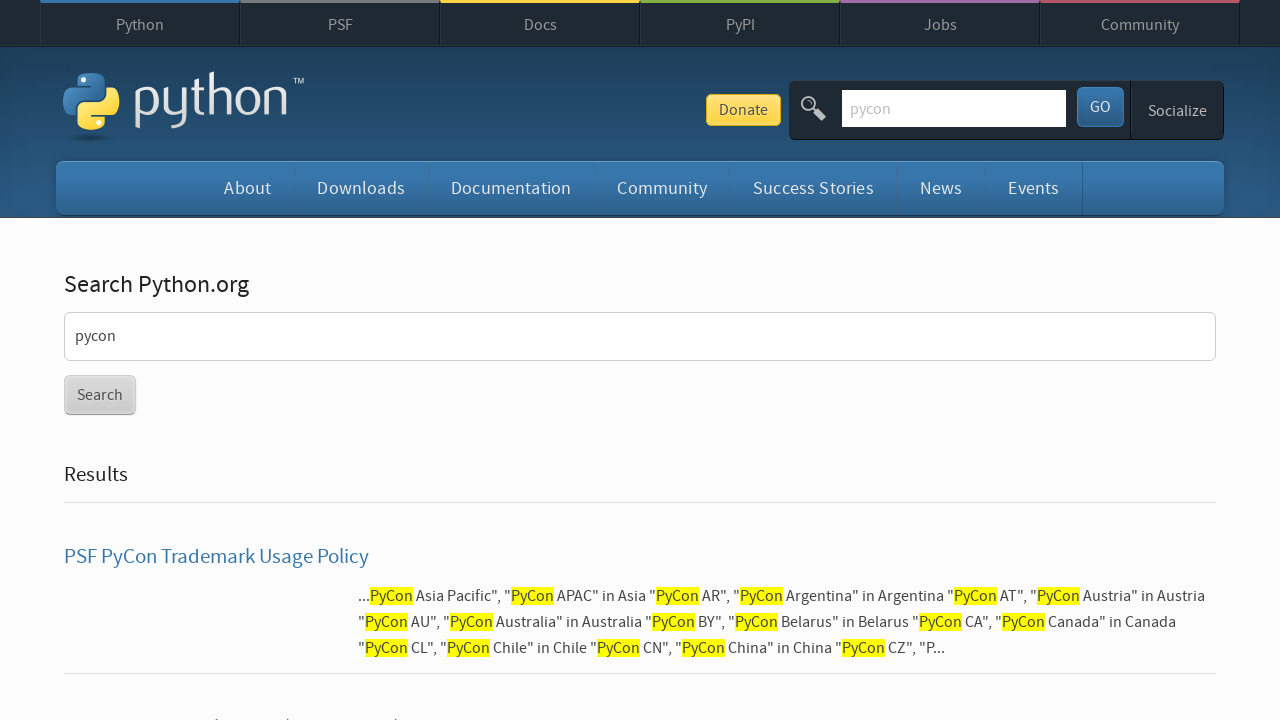

Waited for page to load (domcontentloaded)
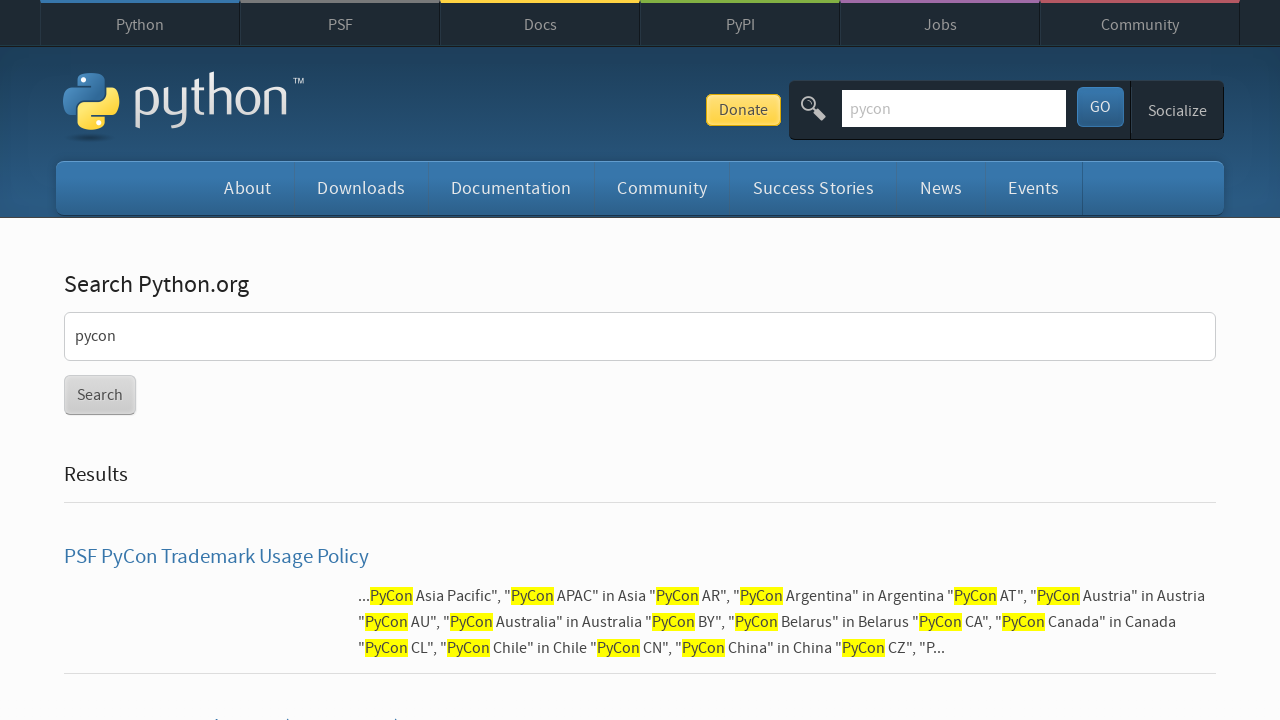

Verified search results were returned (no 'No results found' message)
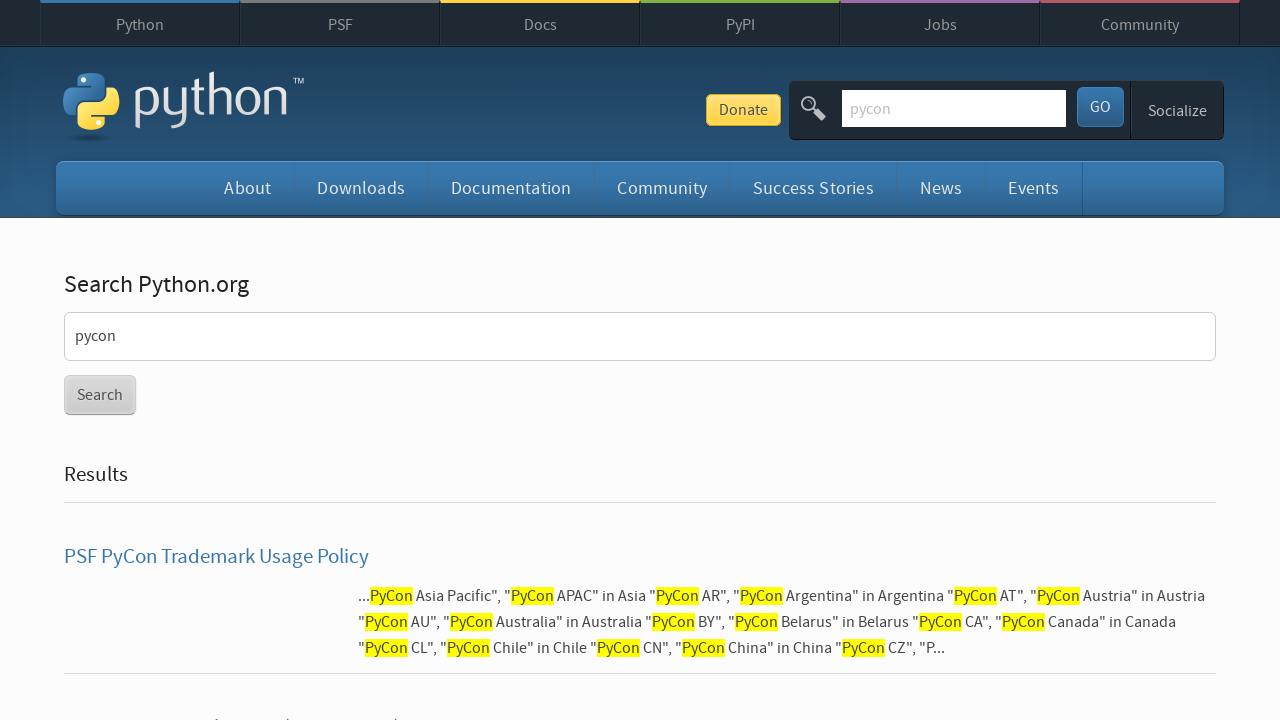

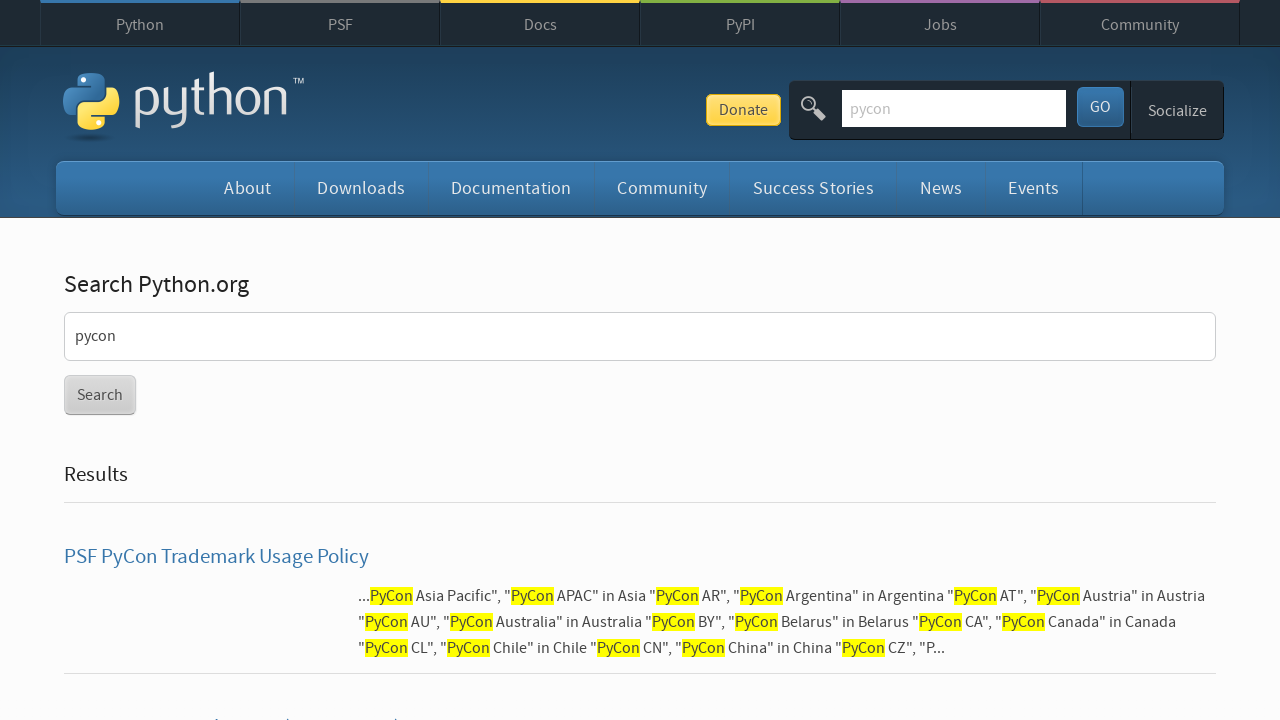